Tests Indian Railways train search functionality by entering source and destination stations, then verifying the train list table is displayed

Starting URL: https://erail.in/

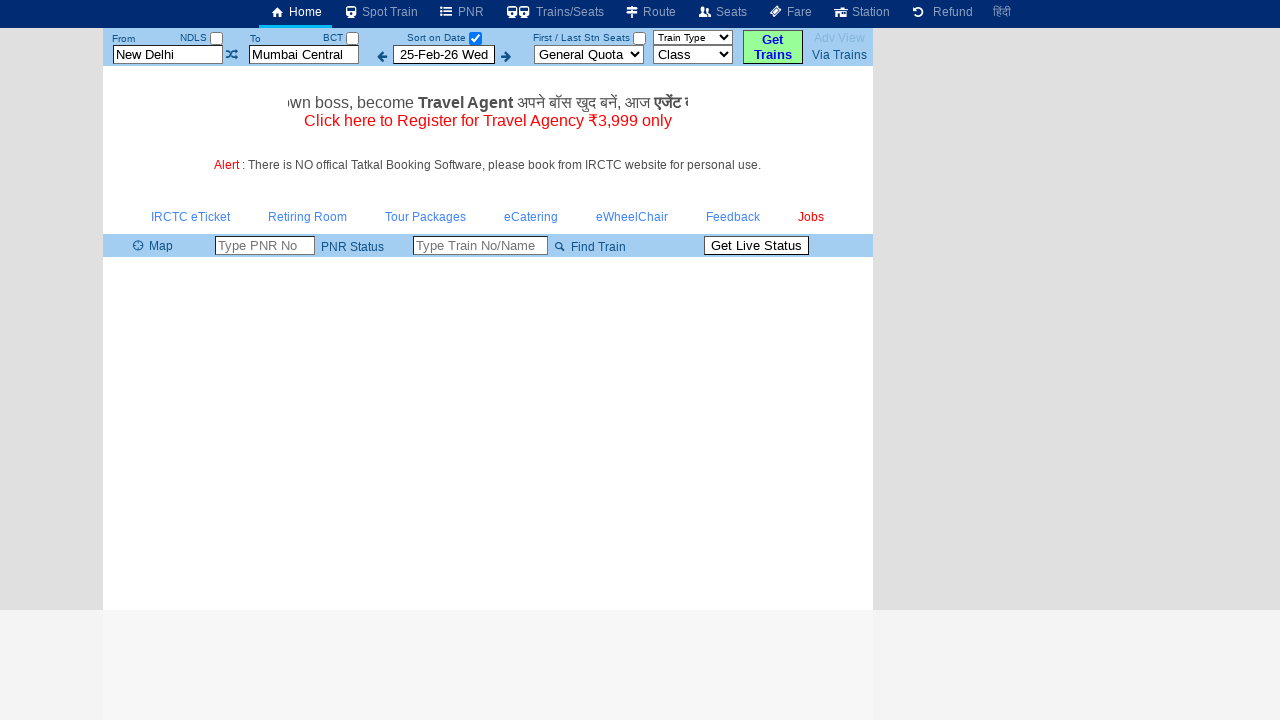

Cleared source station field on #txtStationFrom
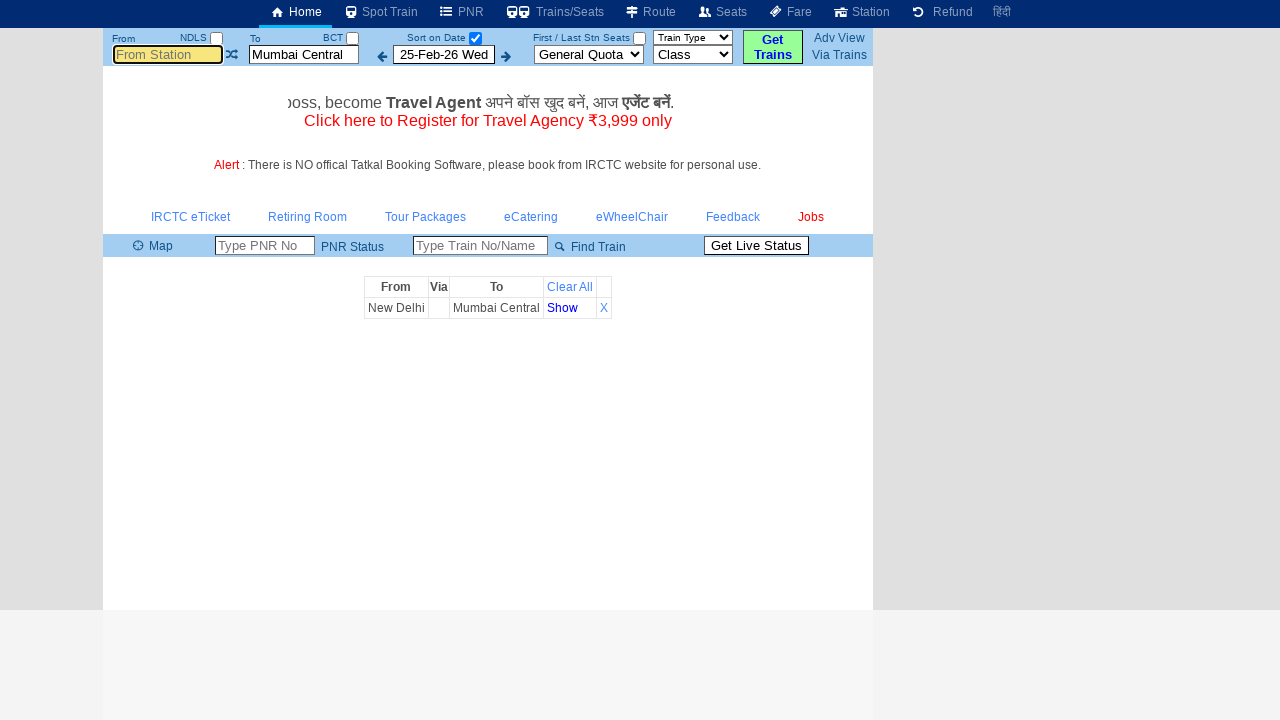

Filled source station field with 'MAS' (Chennai Central) on #txtStationFrom
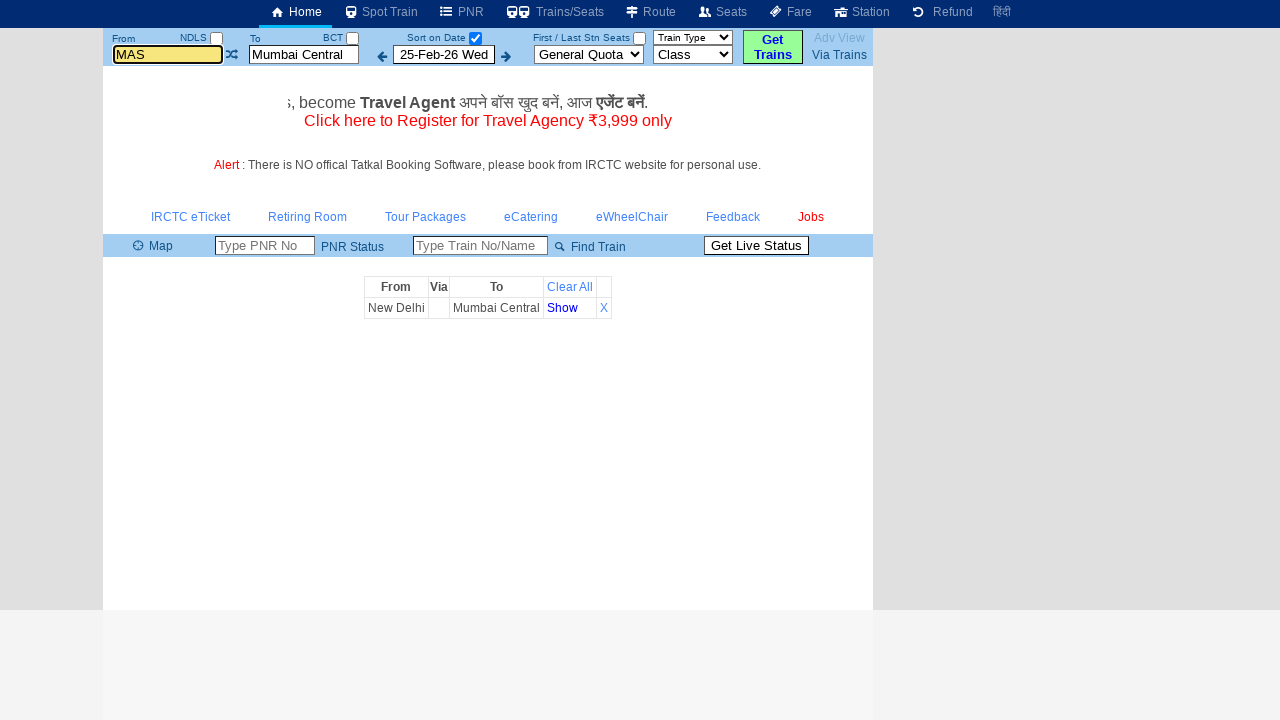

Pressed Tab to move to next field
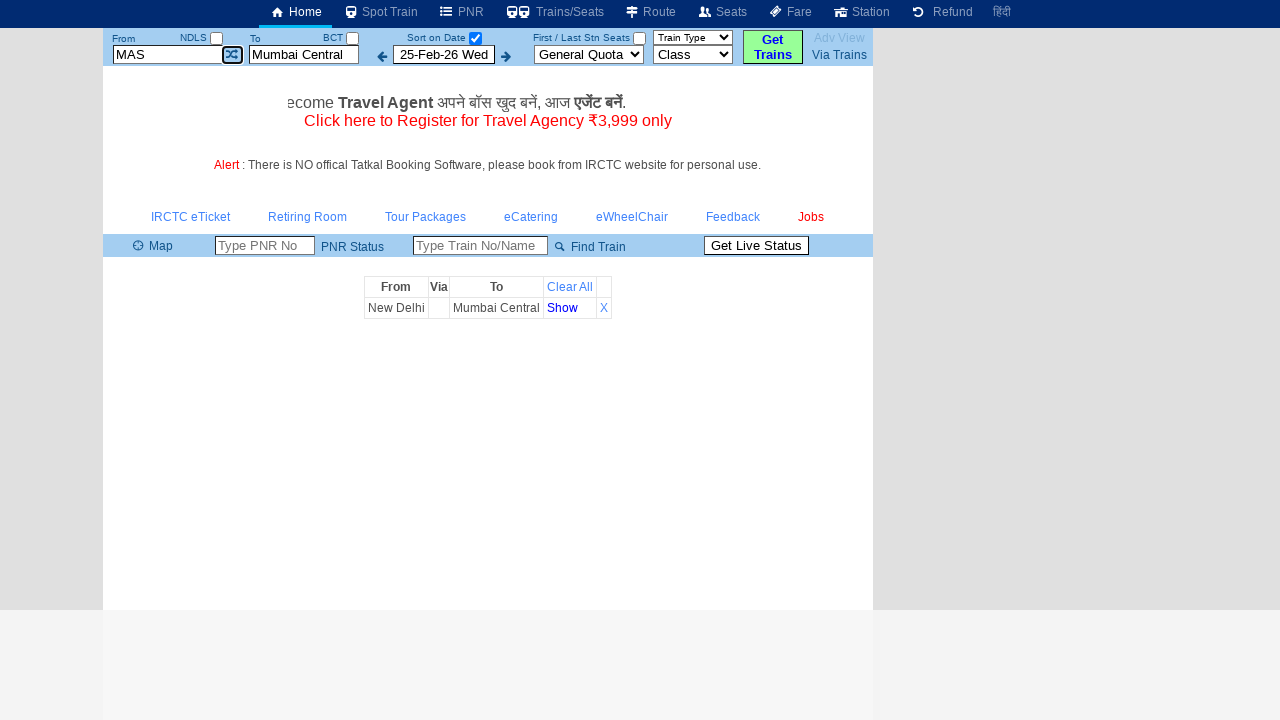

Cleared destination station field on #txtStationTo
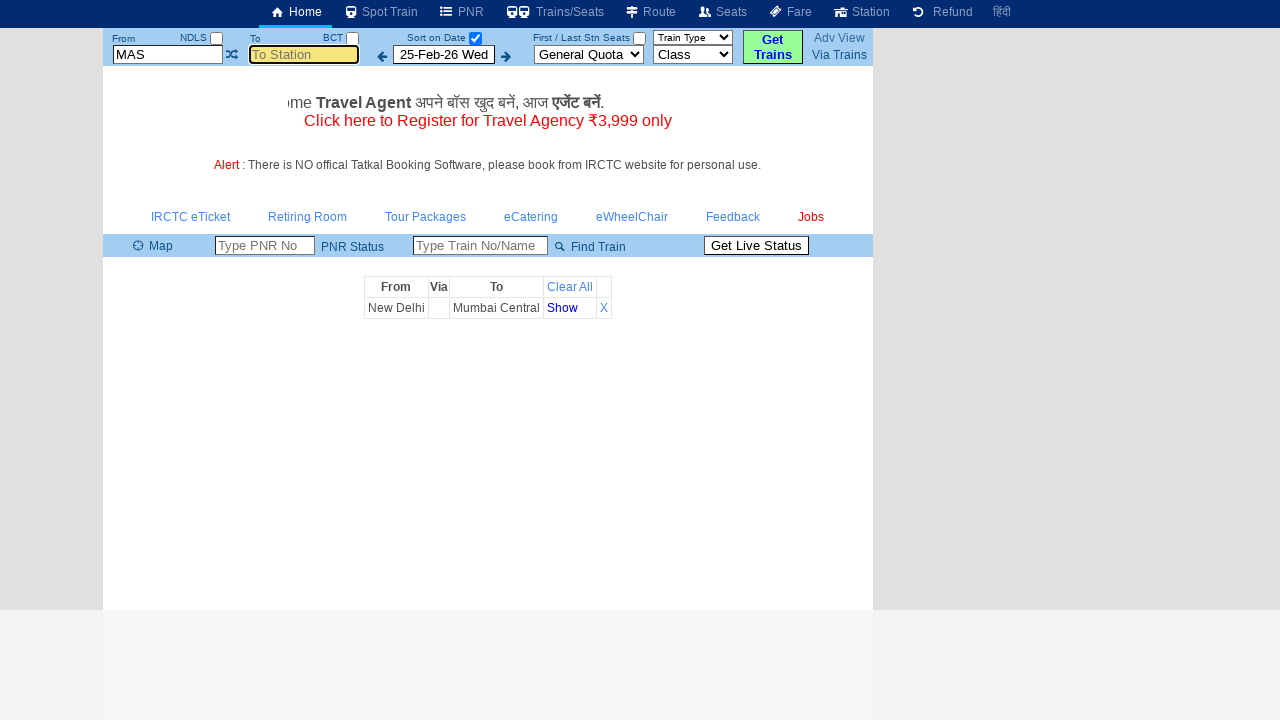

Filled destination station field with 'SC' (Secunderabad) on #txtStationTo
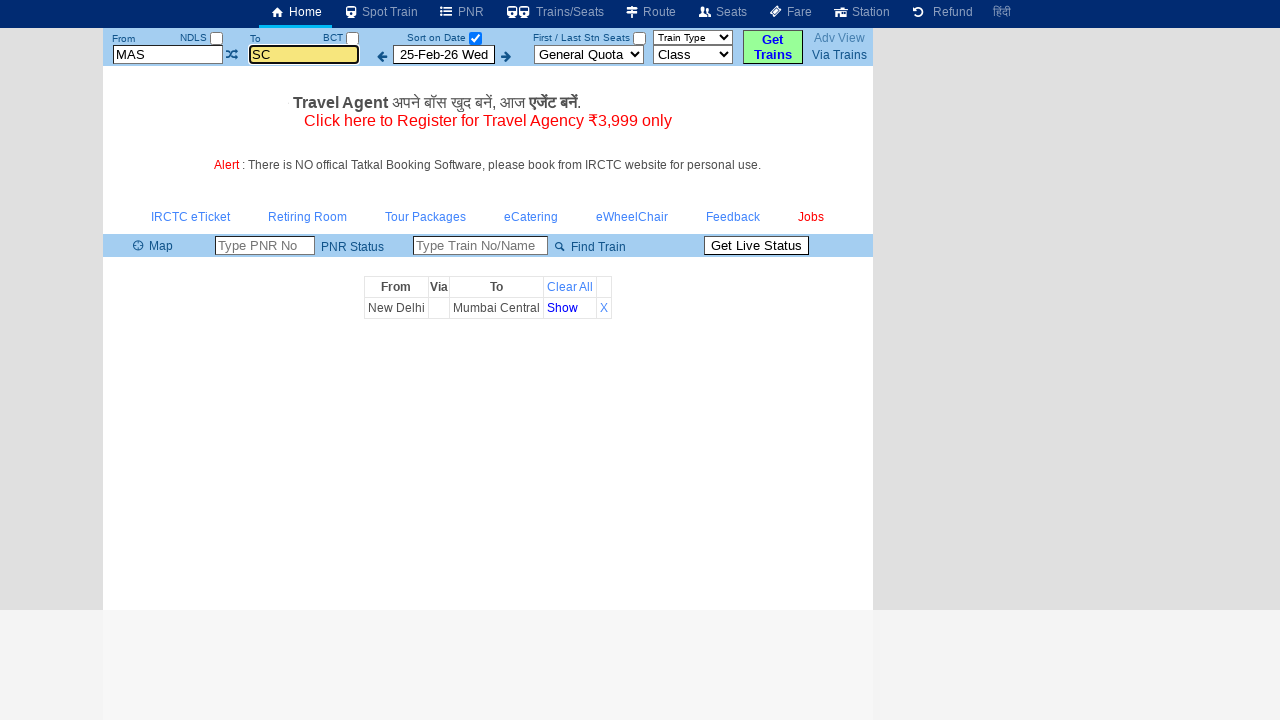

Pressed Tab to move to next field
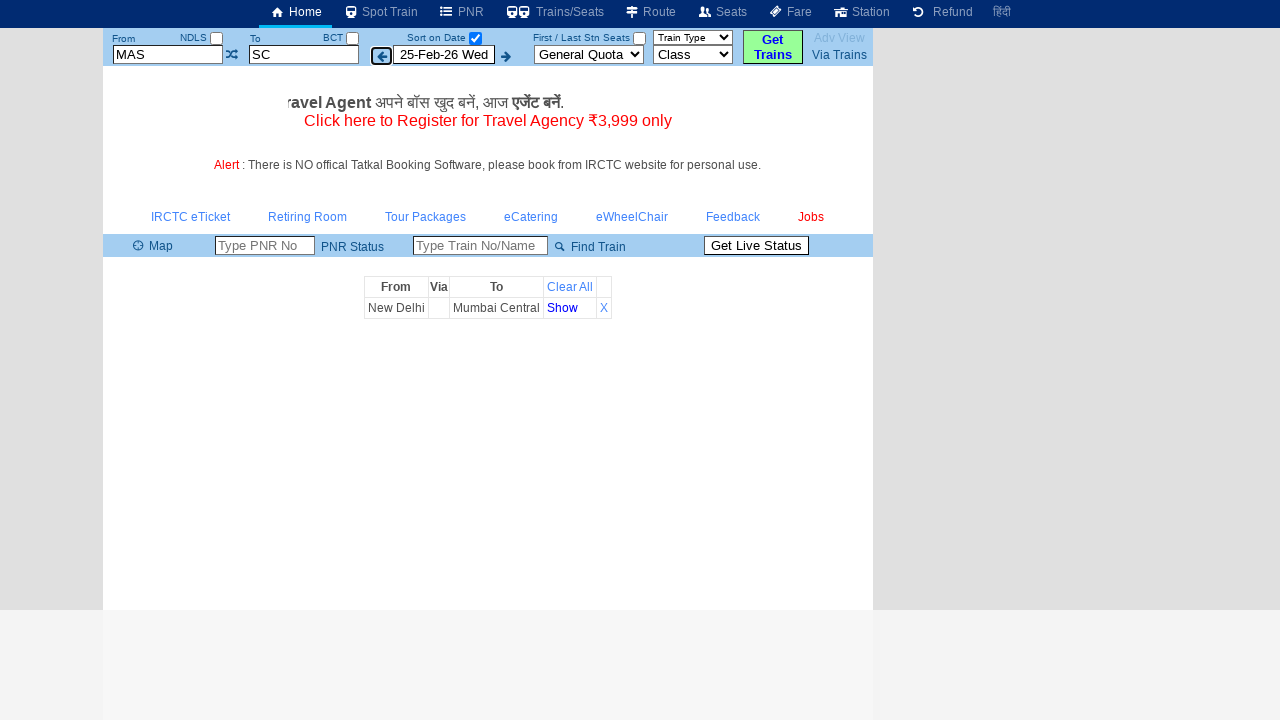

Clicked search button to find trains between MAS and SC at (773, 47) on #buttonFromTo
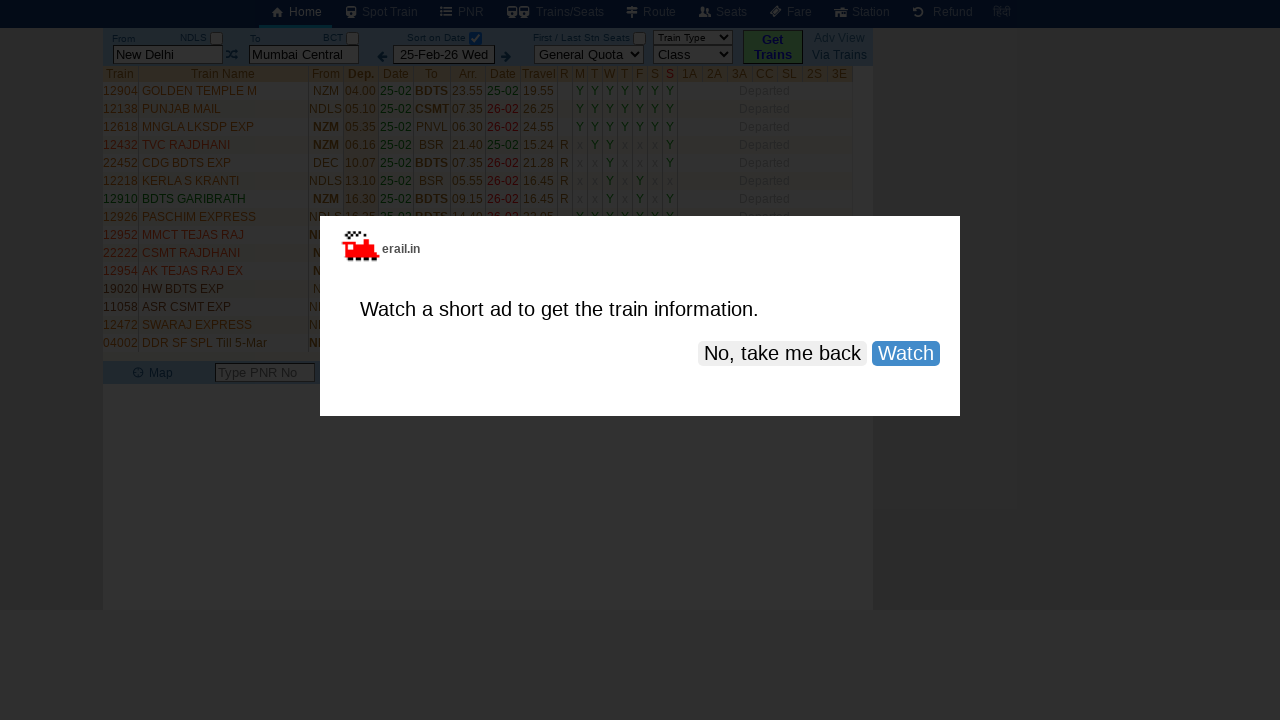

Train list table loaded successfully
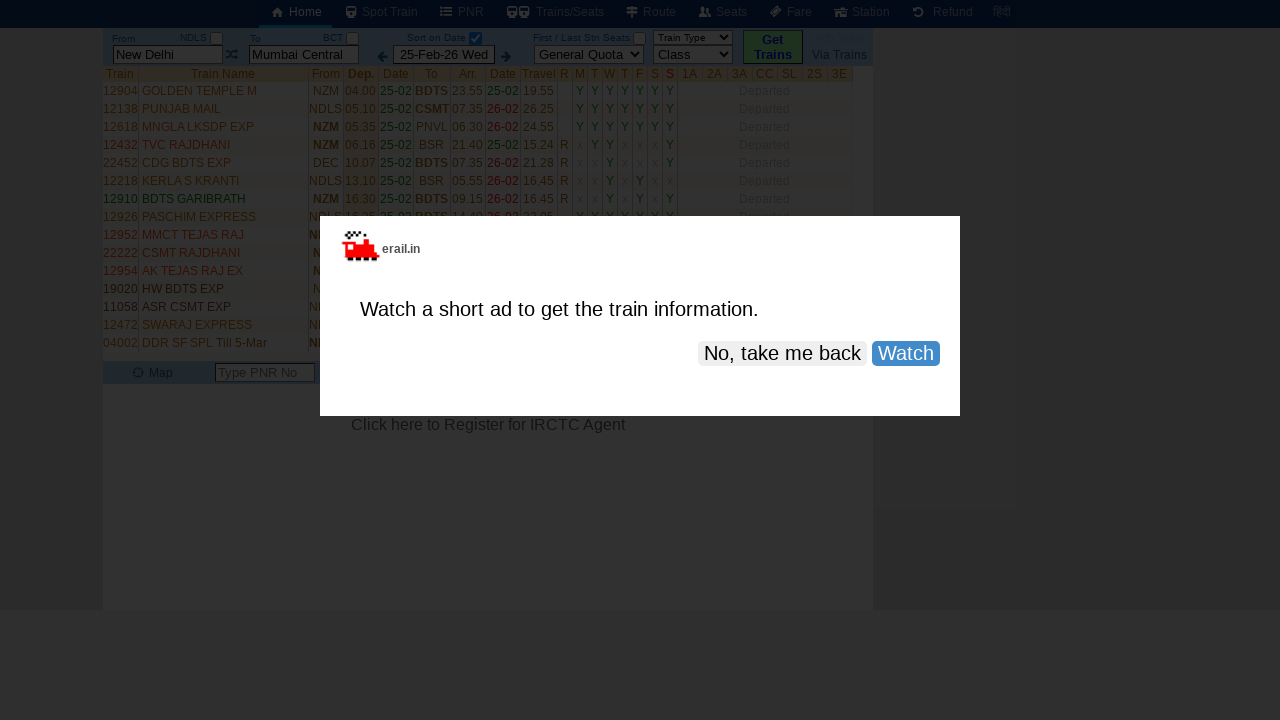

Train list table rows verified to be present
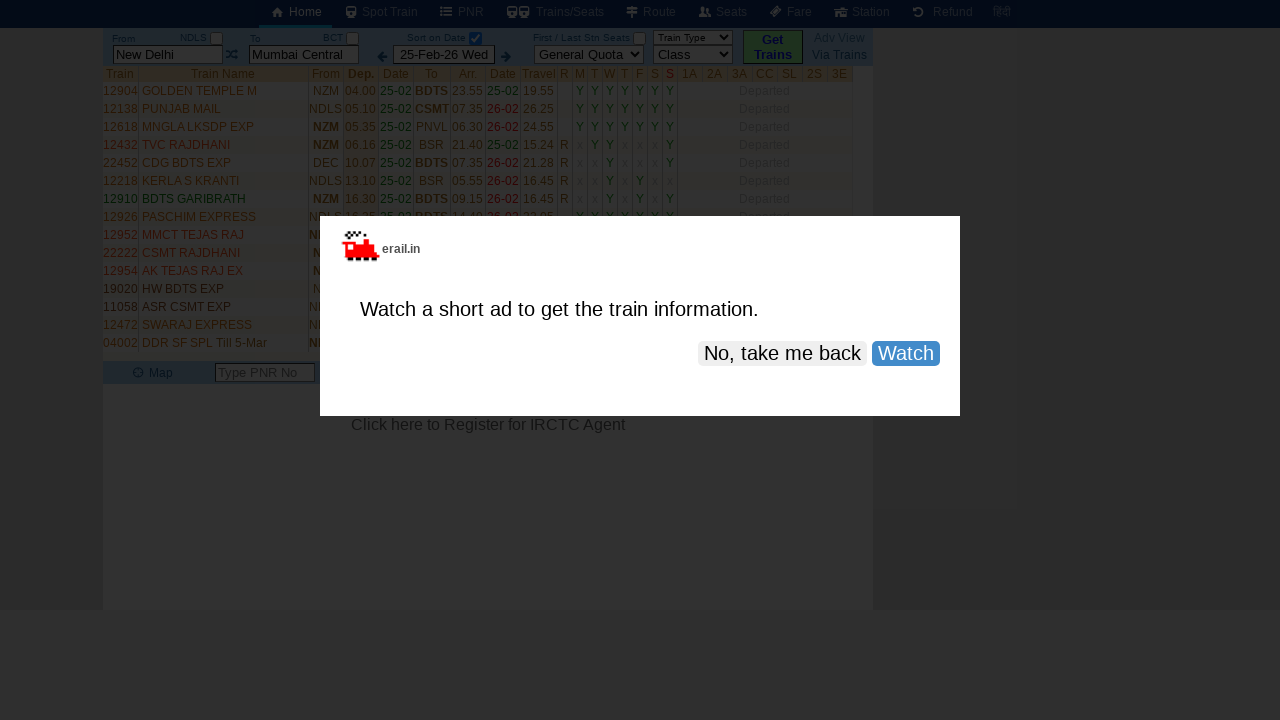

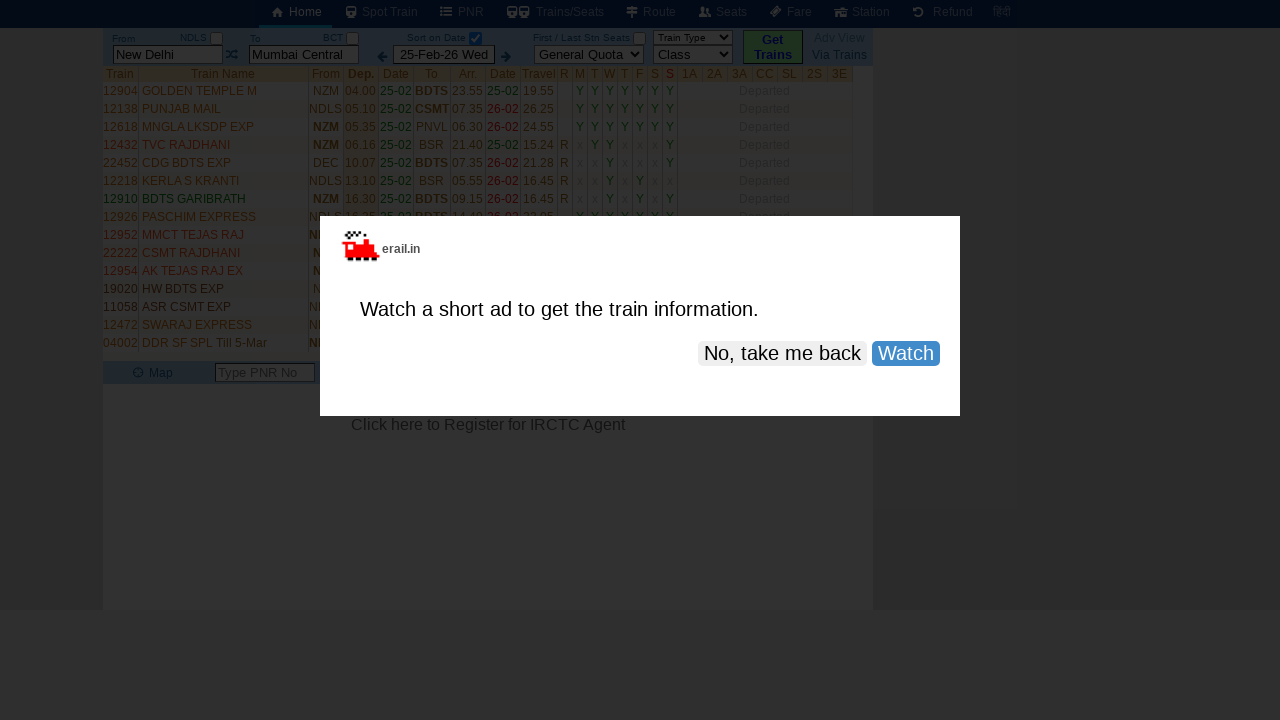